Tests various XPath selector techniques on a text box form, including locating images, filling input fields, and reading labels

Starting URL: https://demoqa.com/text-box

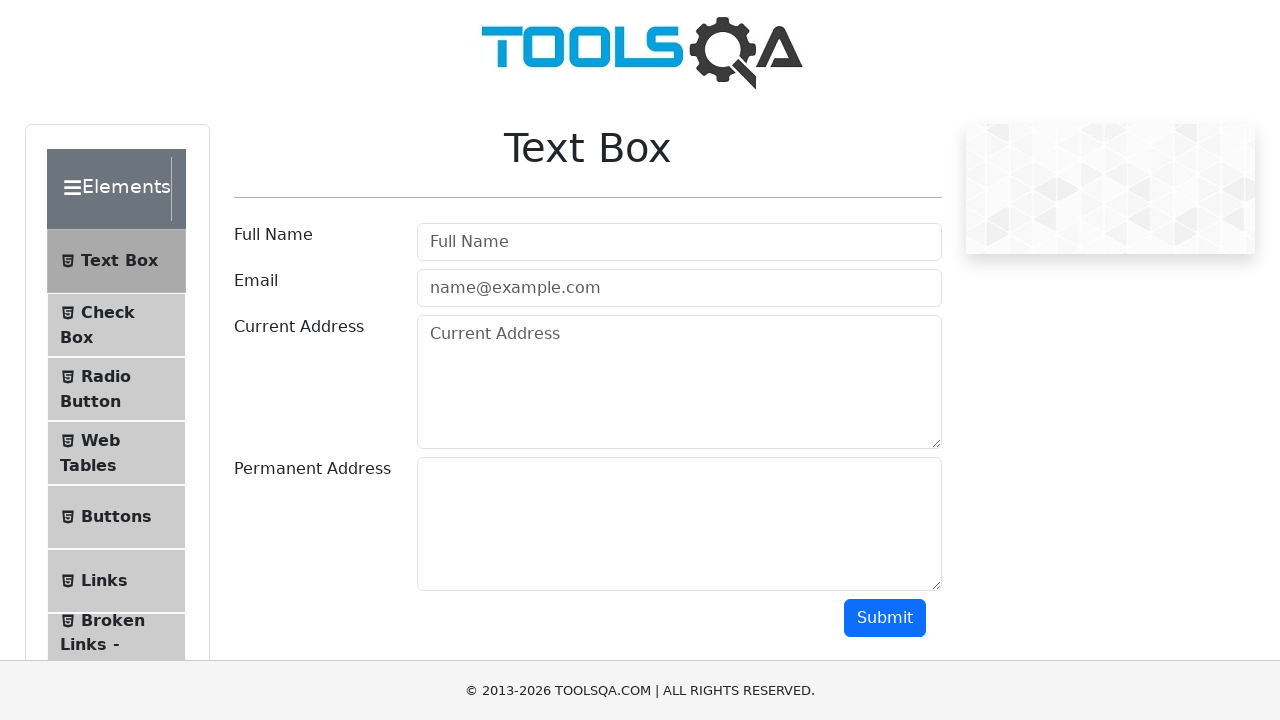

Checked if header image is displayed using absolute XPath
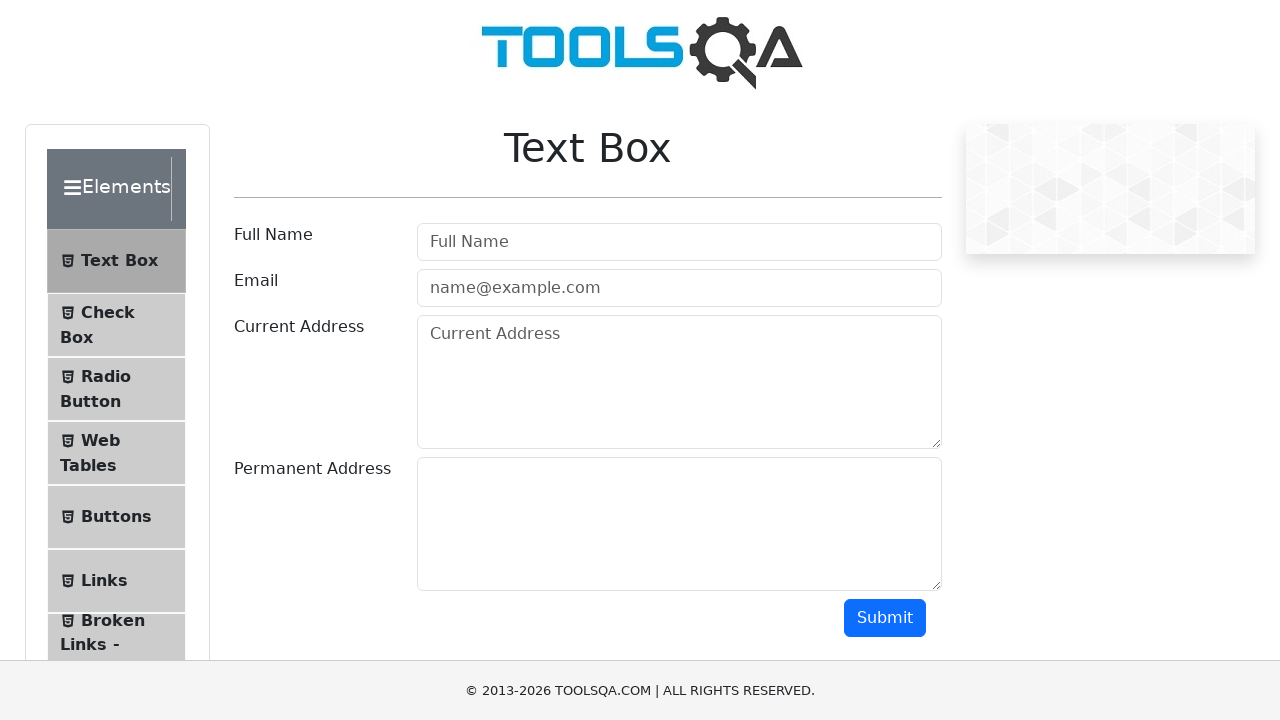

Checked if image is displayed using double slash XPath
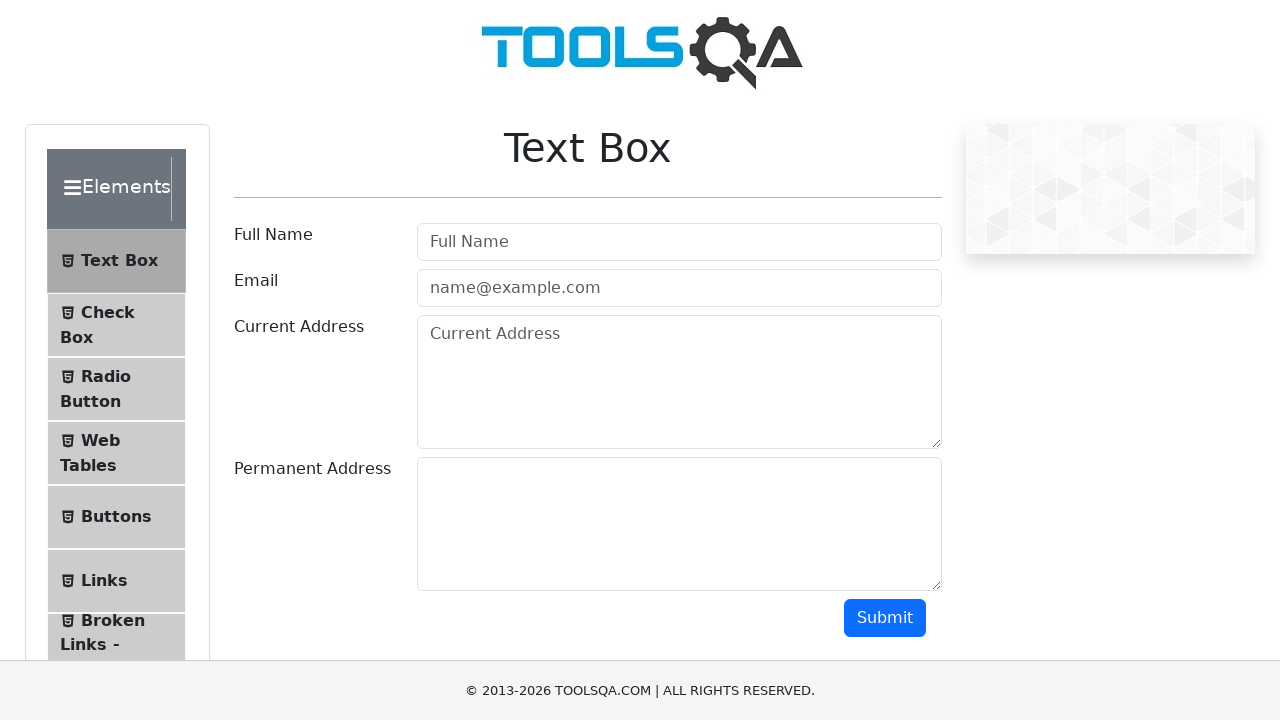

Filled full name textbox with 'Full Name' using contains XPath on //input[contains(@id, 'userN')]
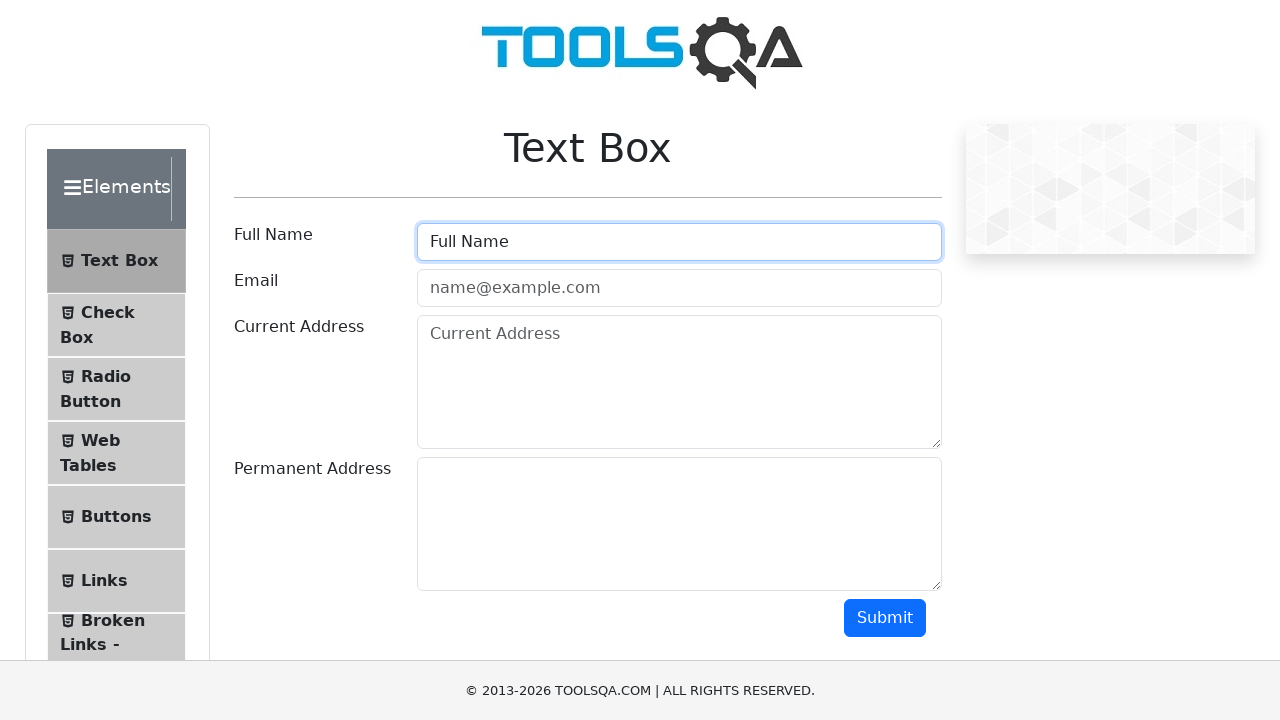

Retrieved label text for full name field using XPath traversal
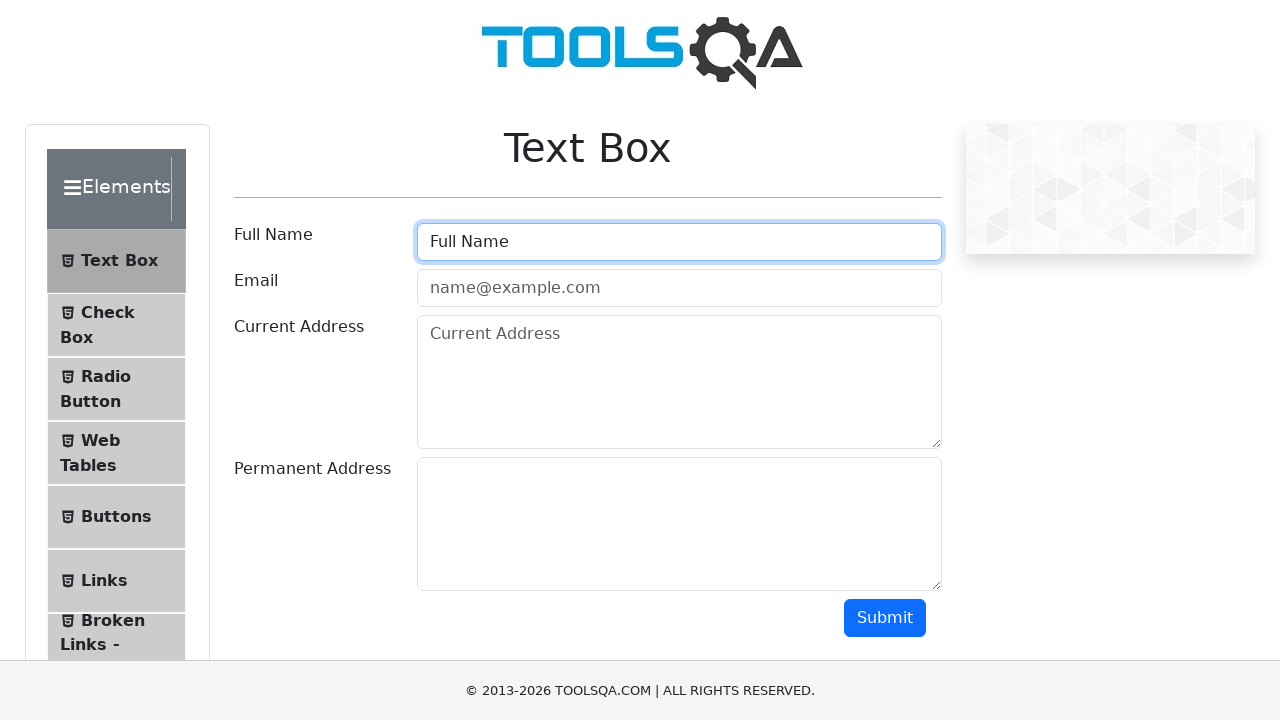

Filled full name textbox with 'Full Name Updated' using div wrapper XPath on //div[contains(@id, 'userName-wrapper')]/div[2]/*
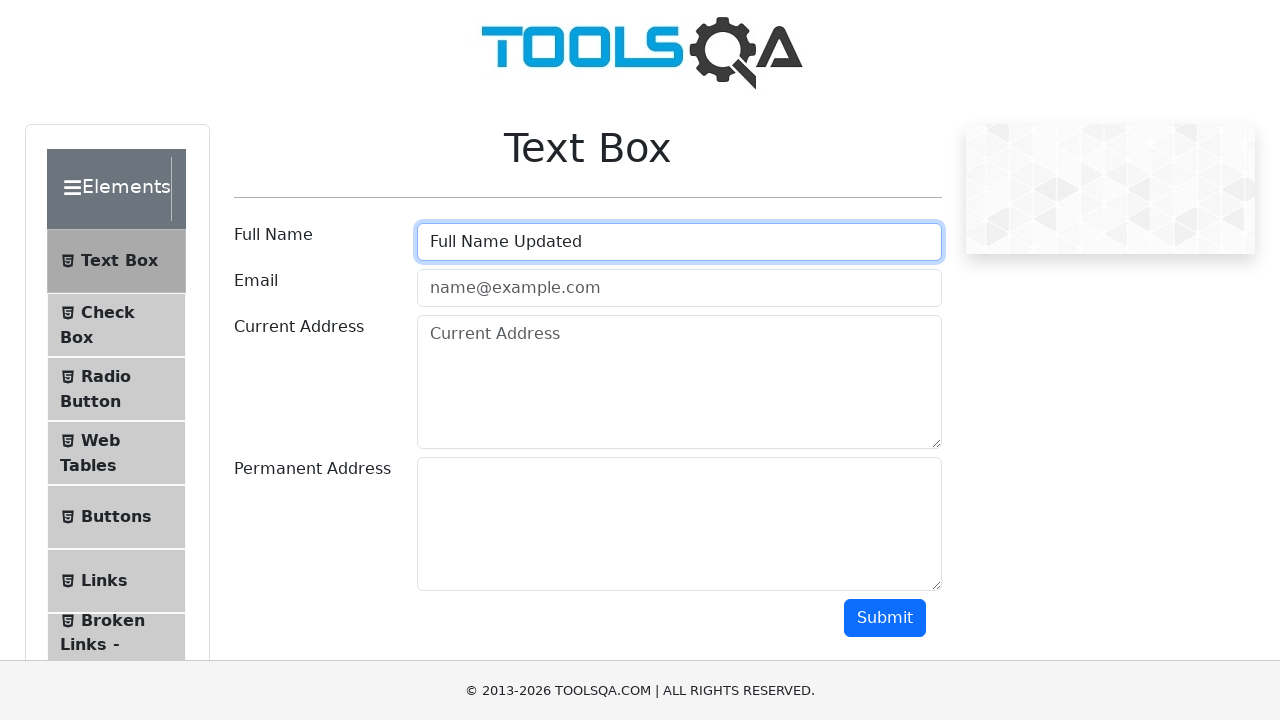

Filled full name textbox with 'Full Name Final' using attribute wildcard XPath on //input[@*= 'userName']
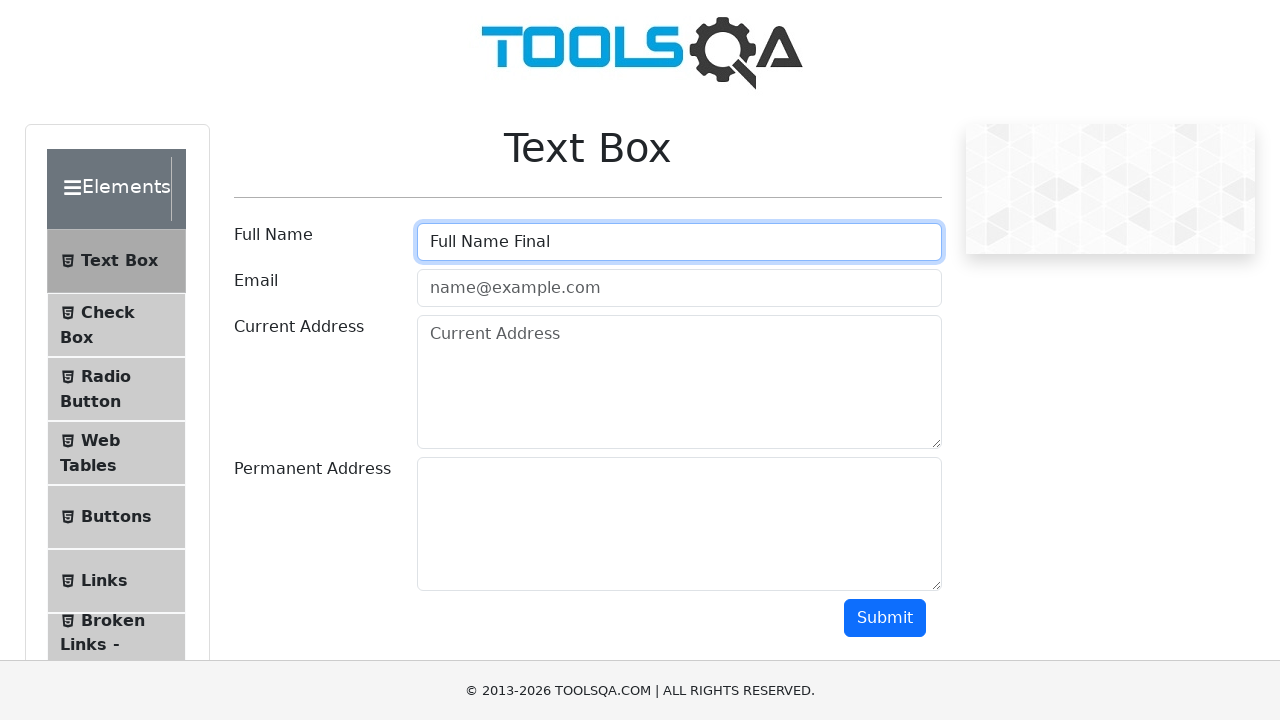

Retrieved both full name and email labels using pipe operator XPath
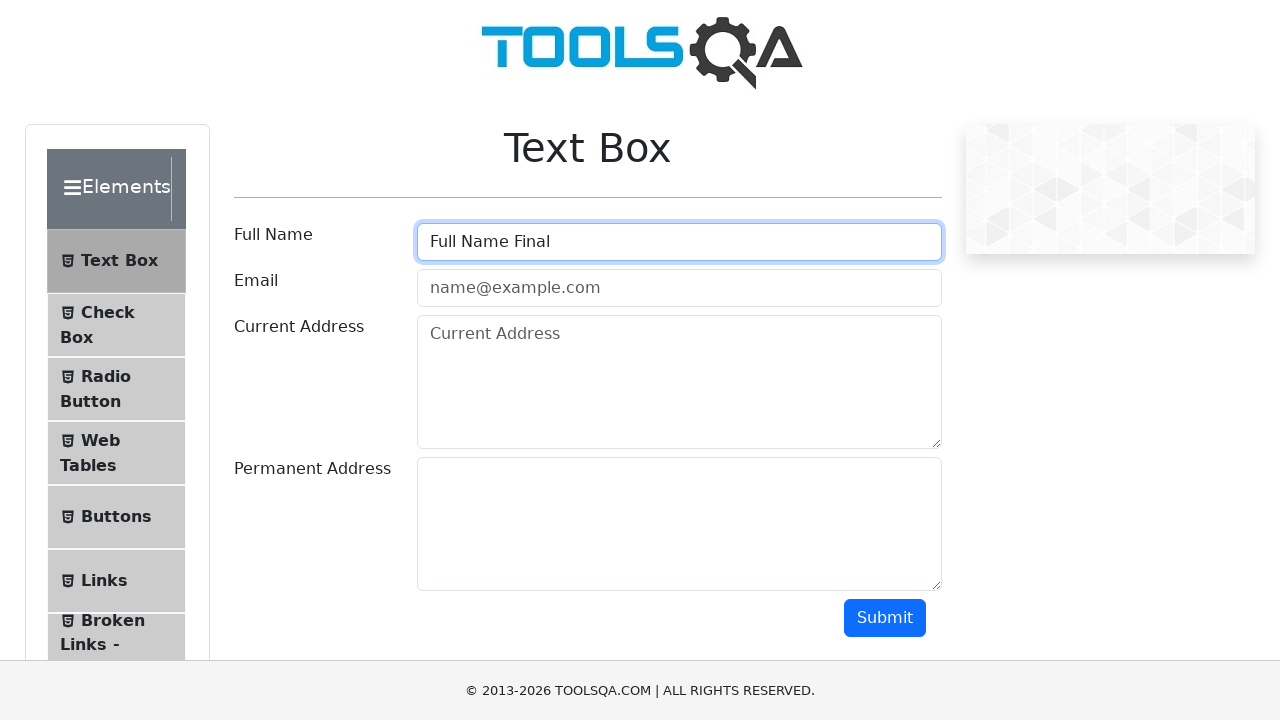

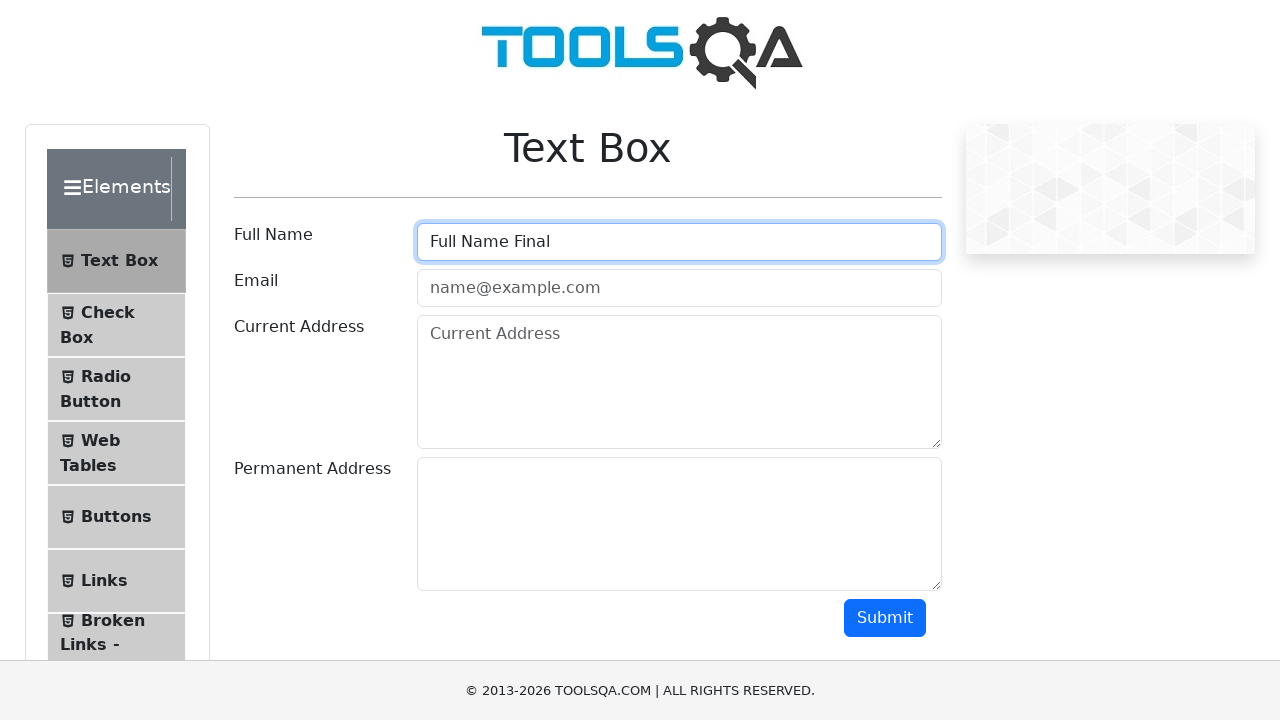